Navigates to Dell Support homepage for Korea region and waits for the page to load

Starting URL: https://www.dell.com/support/home/ko-kr

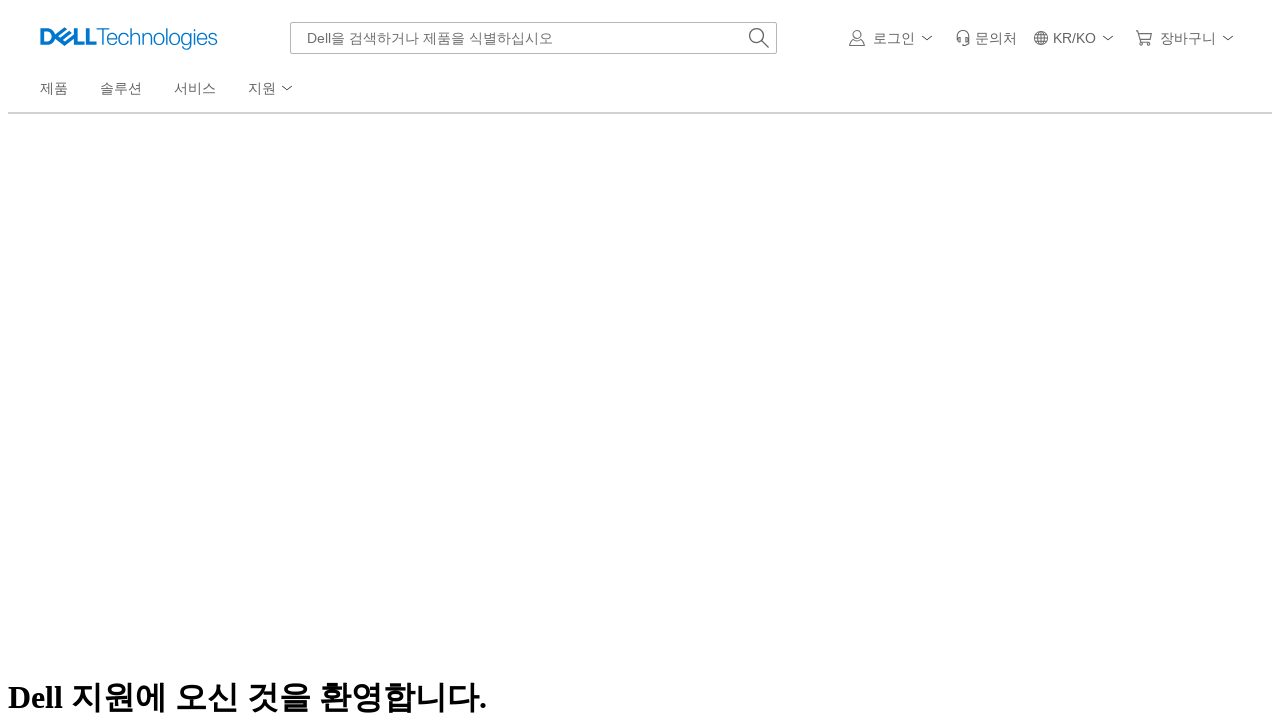

Navigated to Dell Support homepage for Korea region
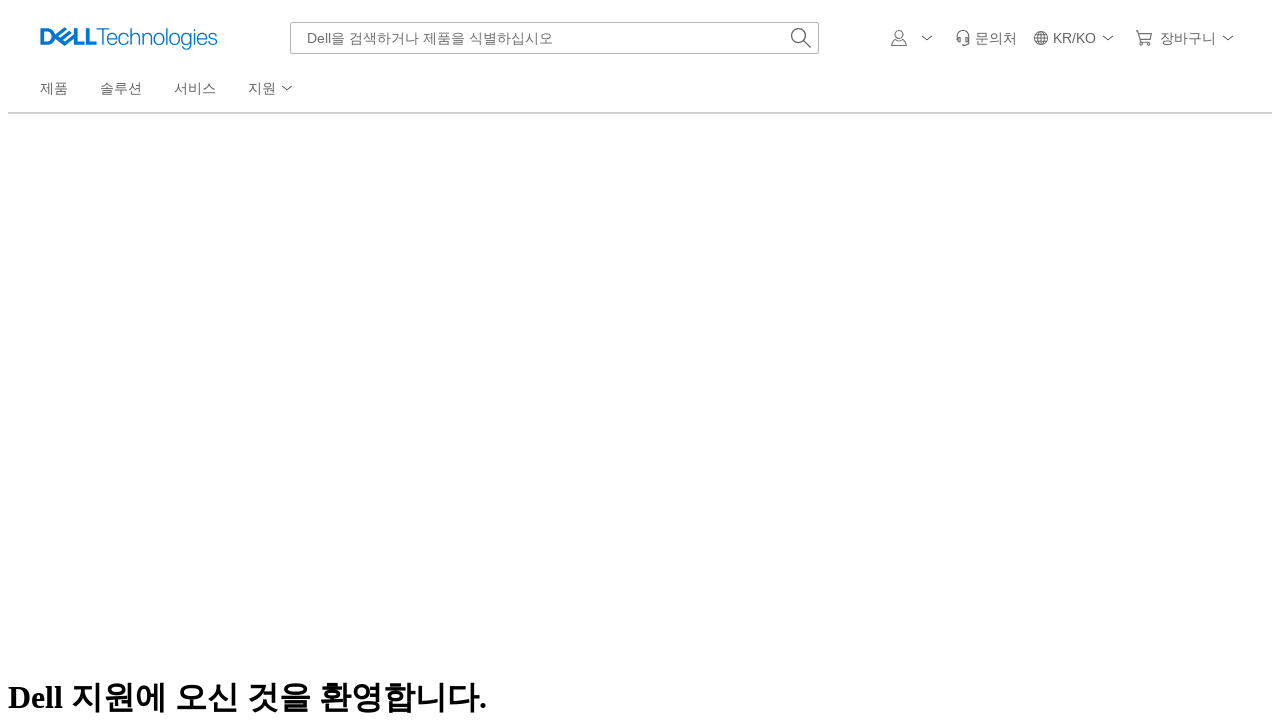

Waited for page to fully load (networkidle state reached)
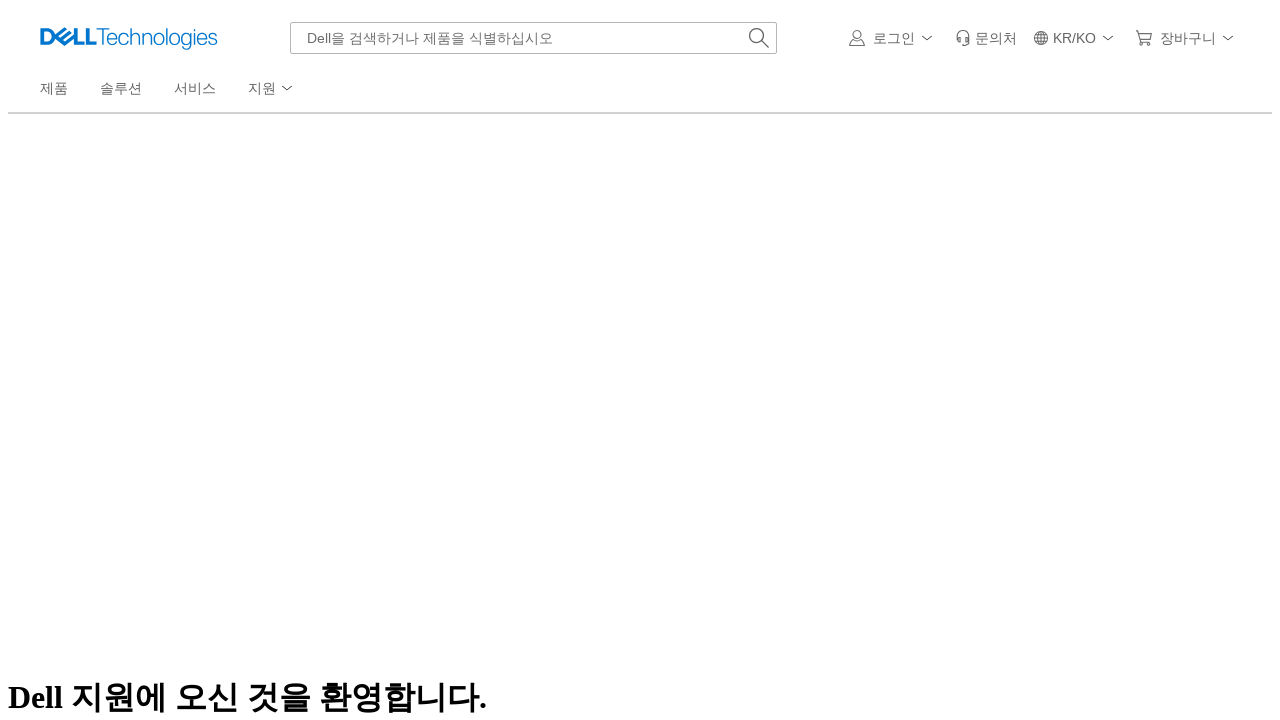

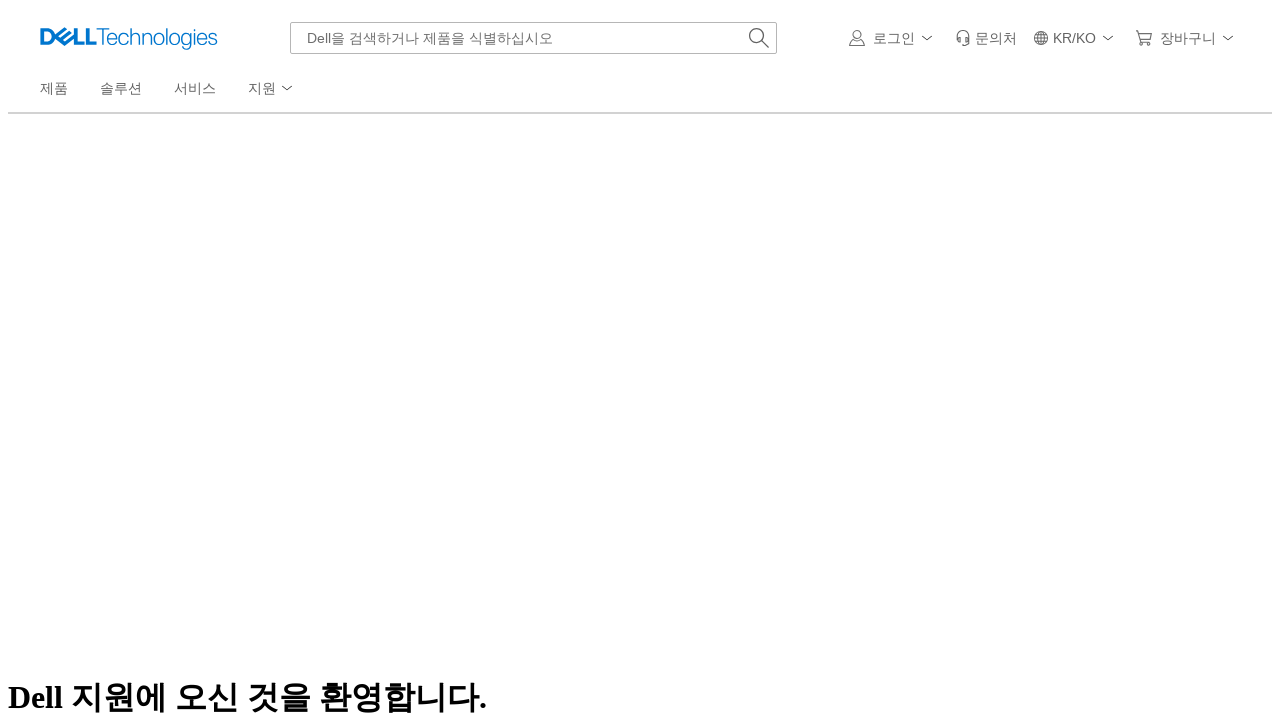